Tests alert handling functionality by clicking an alert button and accepting the JavaScript alert that appears

Starting URL: https://omayo.blogspot.com/

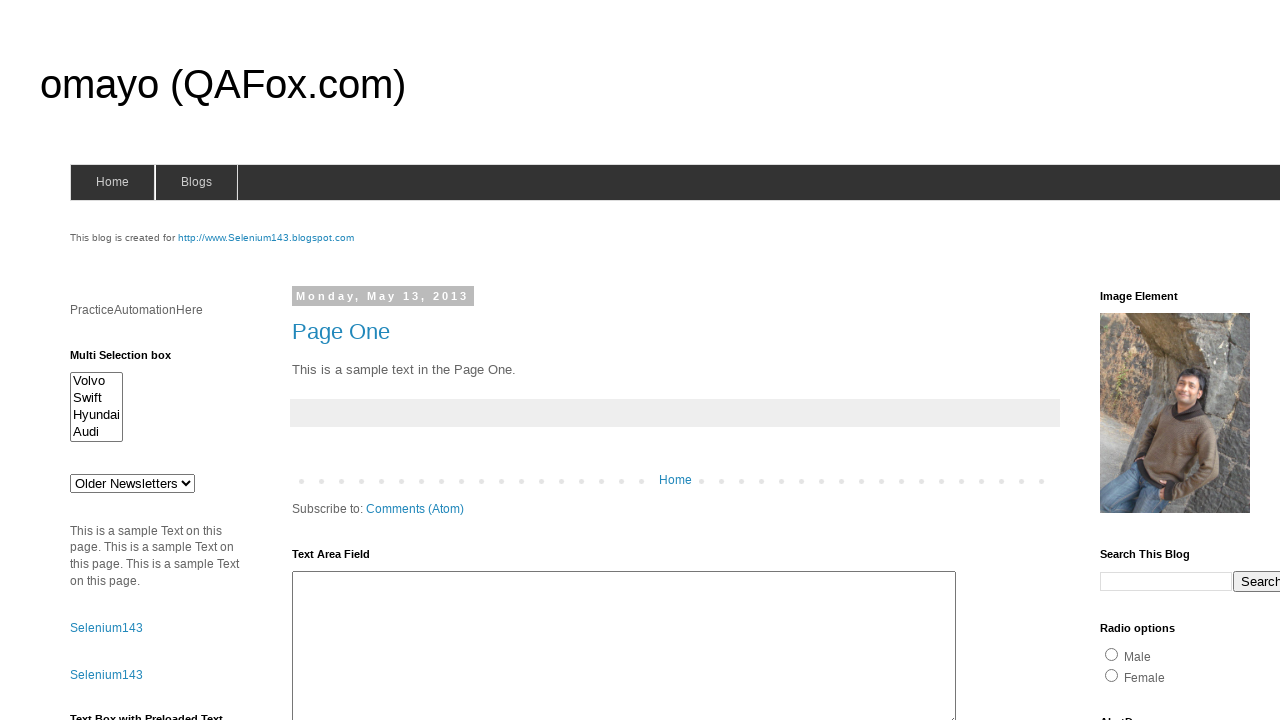

Set up dialog handler to accept JavaScript alerts
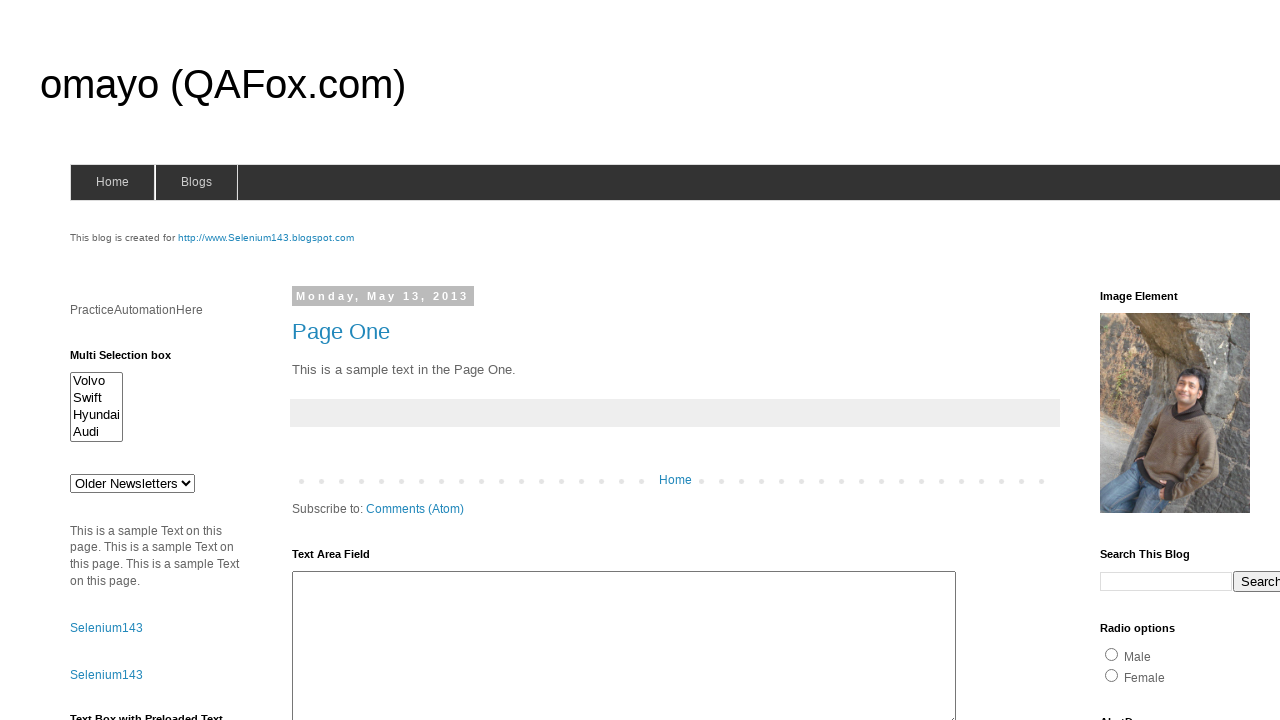

Clicked alert button to trigger JavaScript alert at (1154, 361) on input#alert1
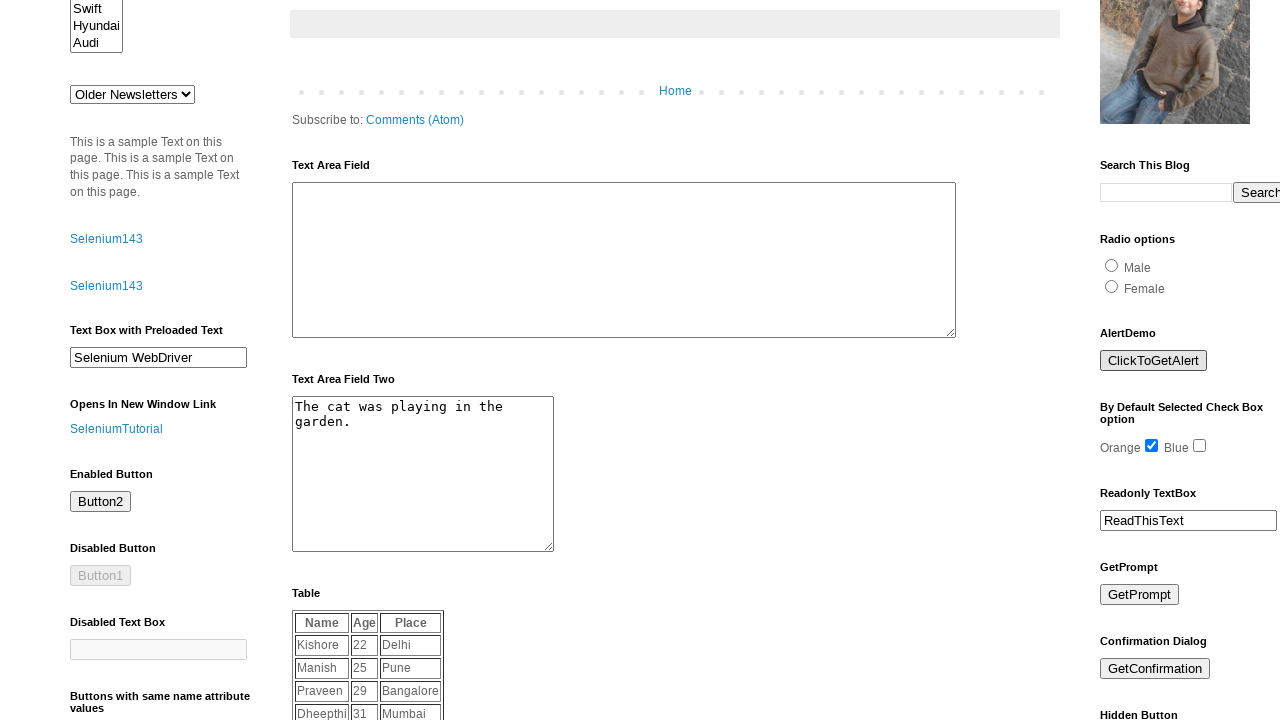

Waited for alert dialog to be processed
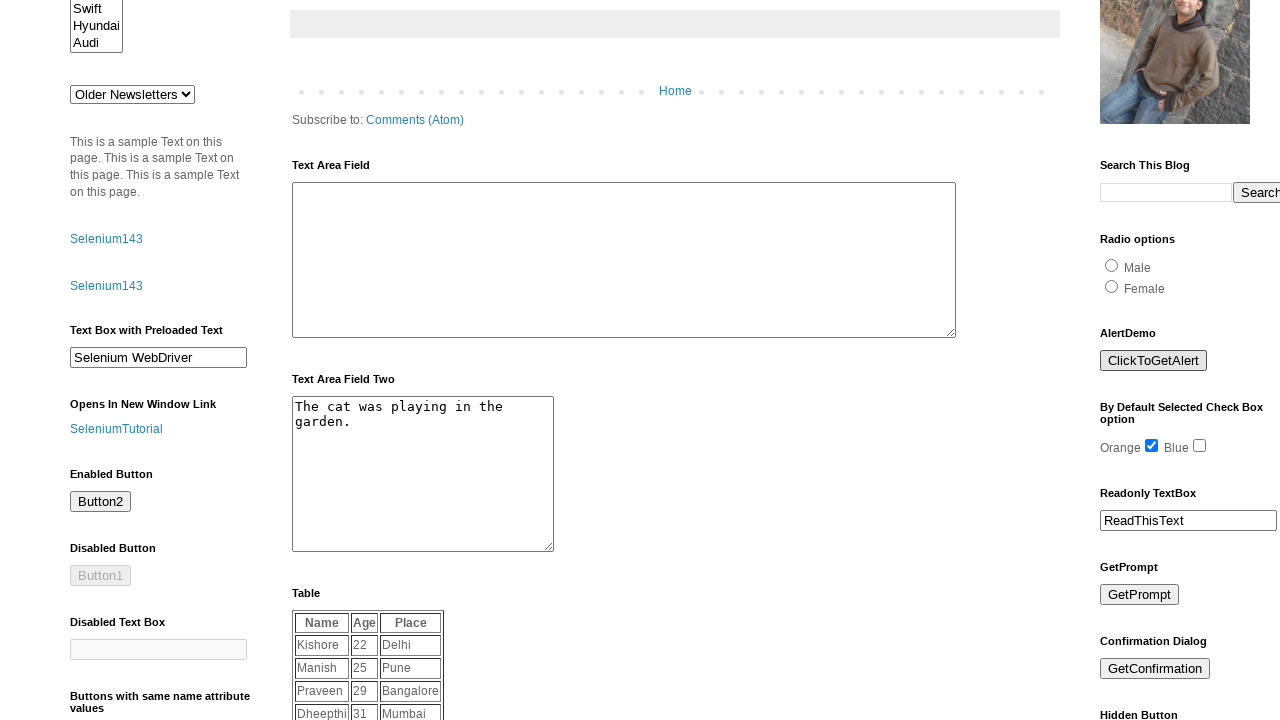

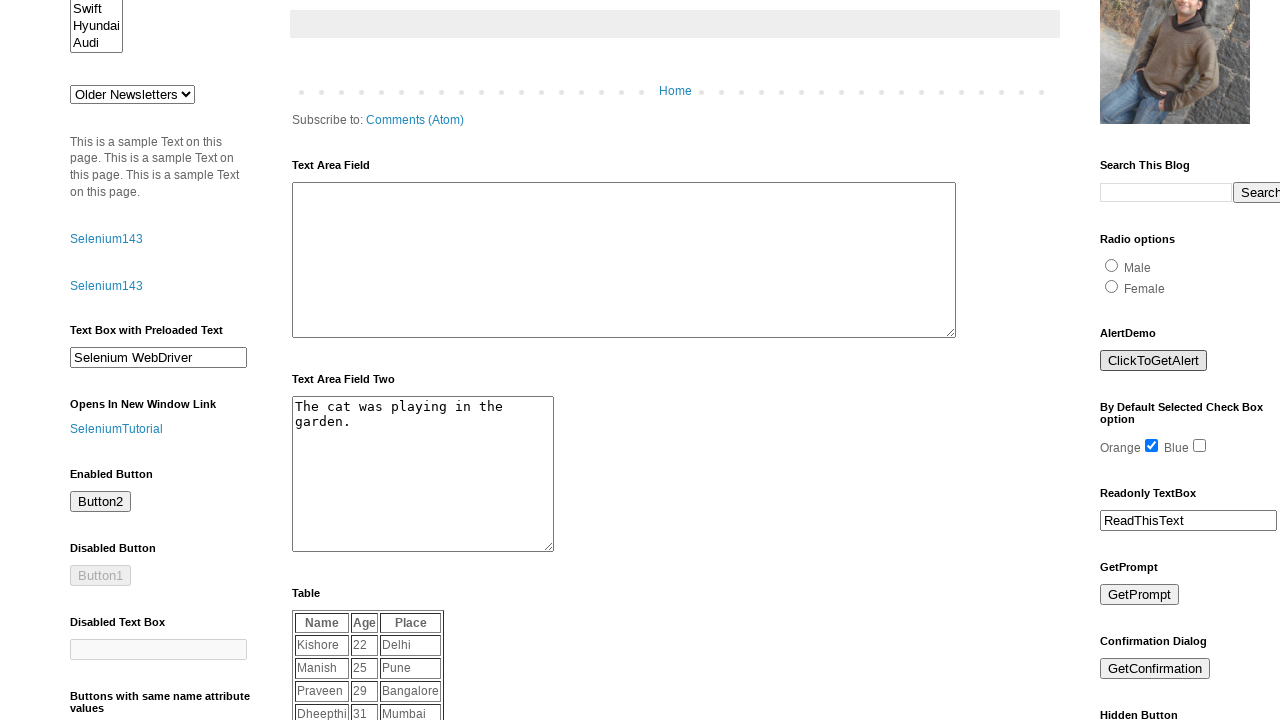